Tests mouse double-click functionality by entering text in an input field and double-clicking a button to copy the text to another field on a w3schools demo page.

Starting URL: https://www.w3schools.com/tags/tryit.asp?filename=tryhtml5_ev_ondblclick3

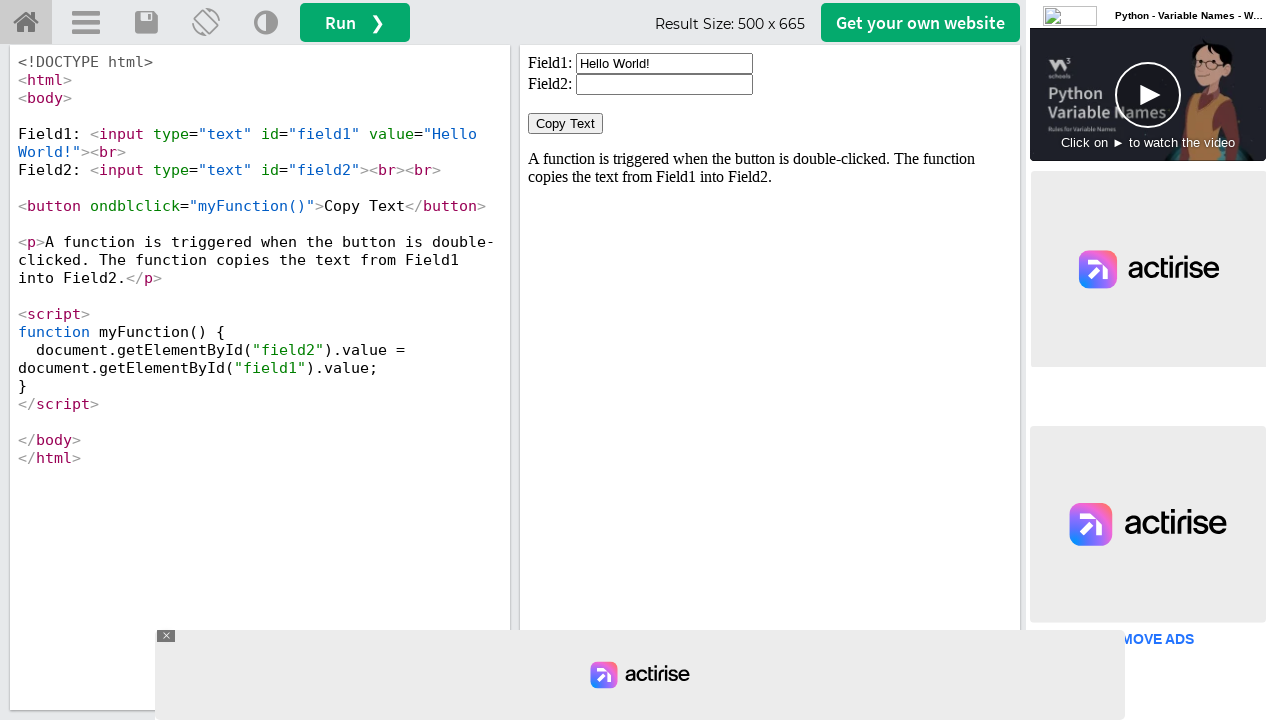

Located iframe with demo content
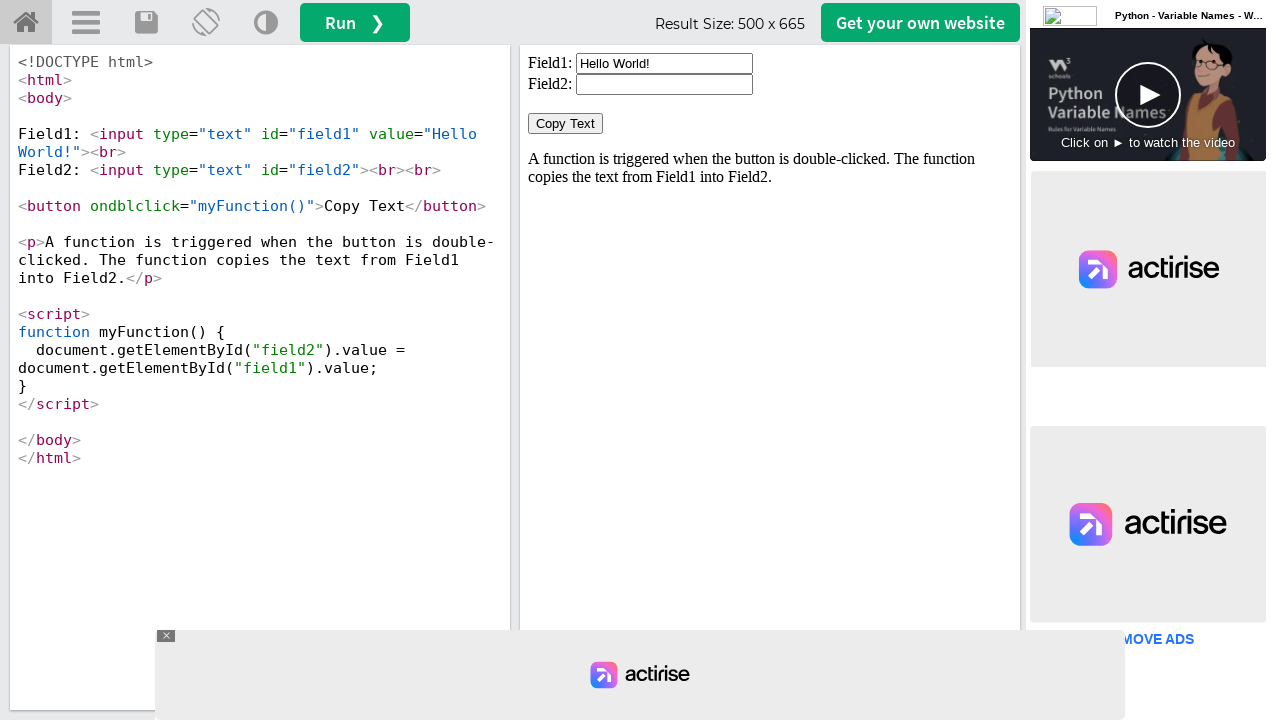

Cleared input field #field1 on #iframeResult >> internal:control=enter-frame >> input#field1
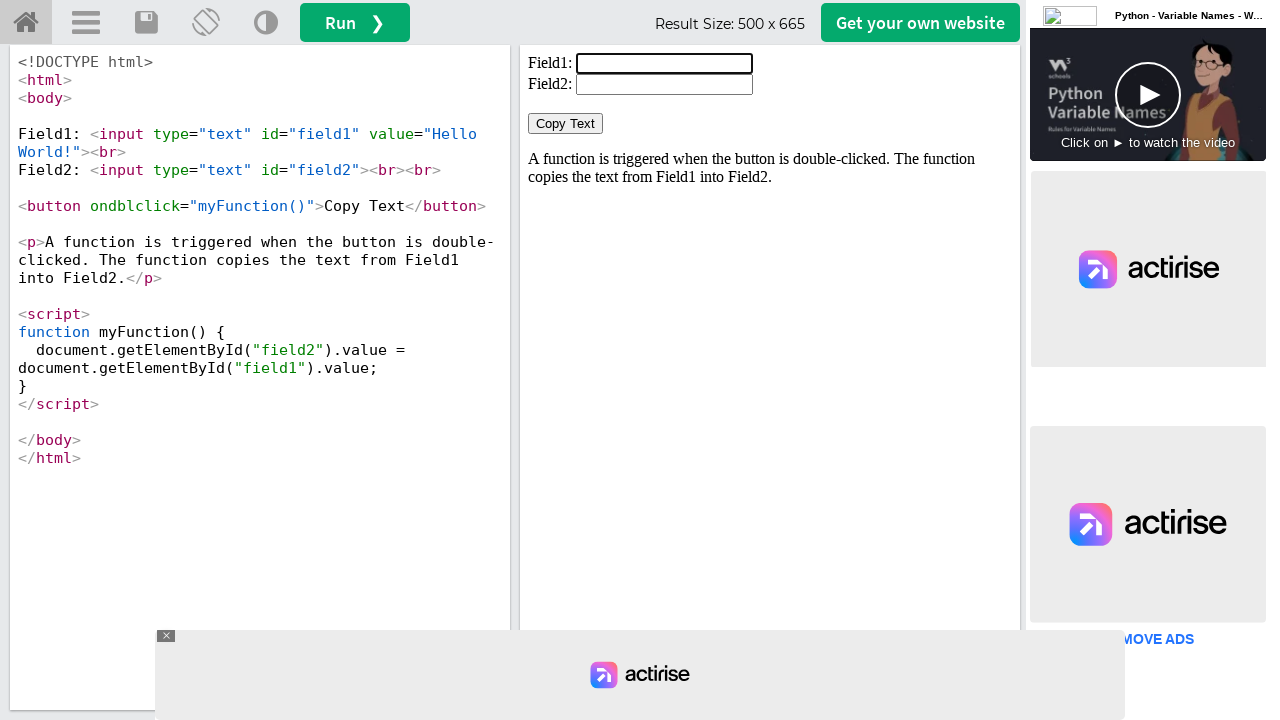

Filled input field with 'software testing' on #iframeResult >> internal:control=enter-frame >> input#field1
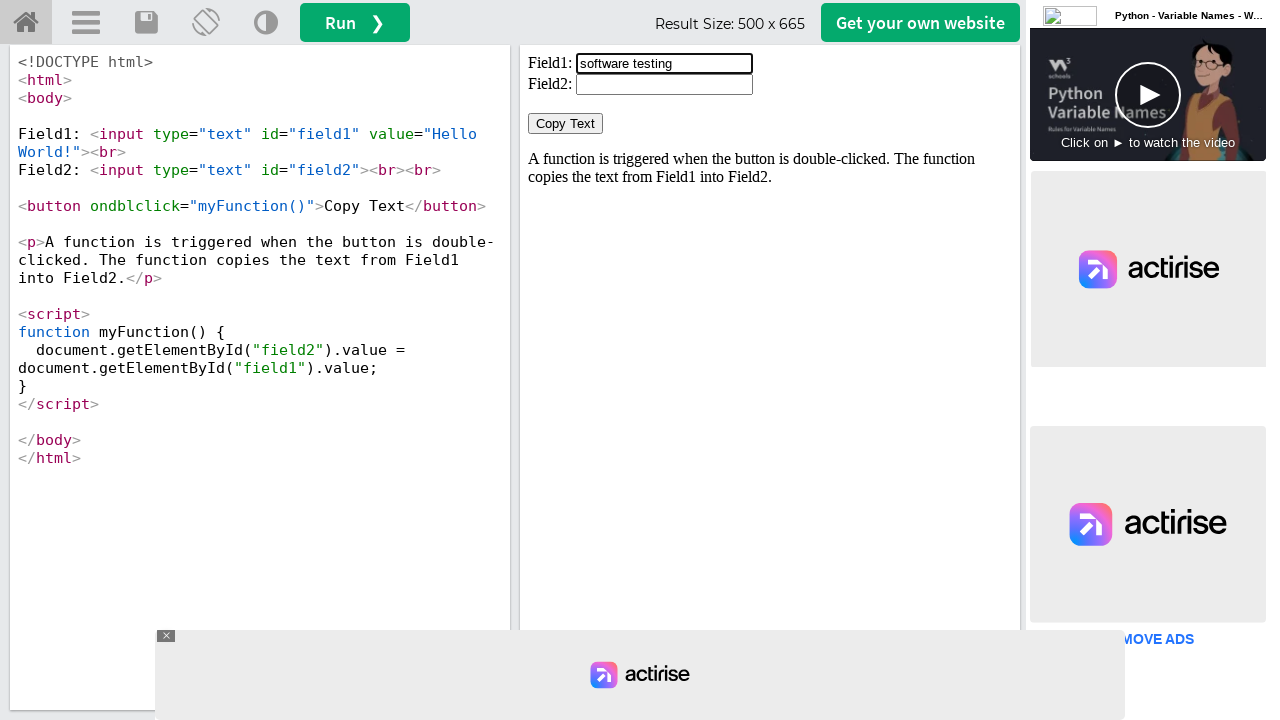

Located 'Copy Text' button
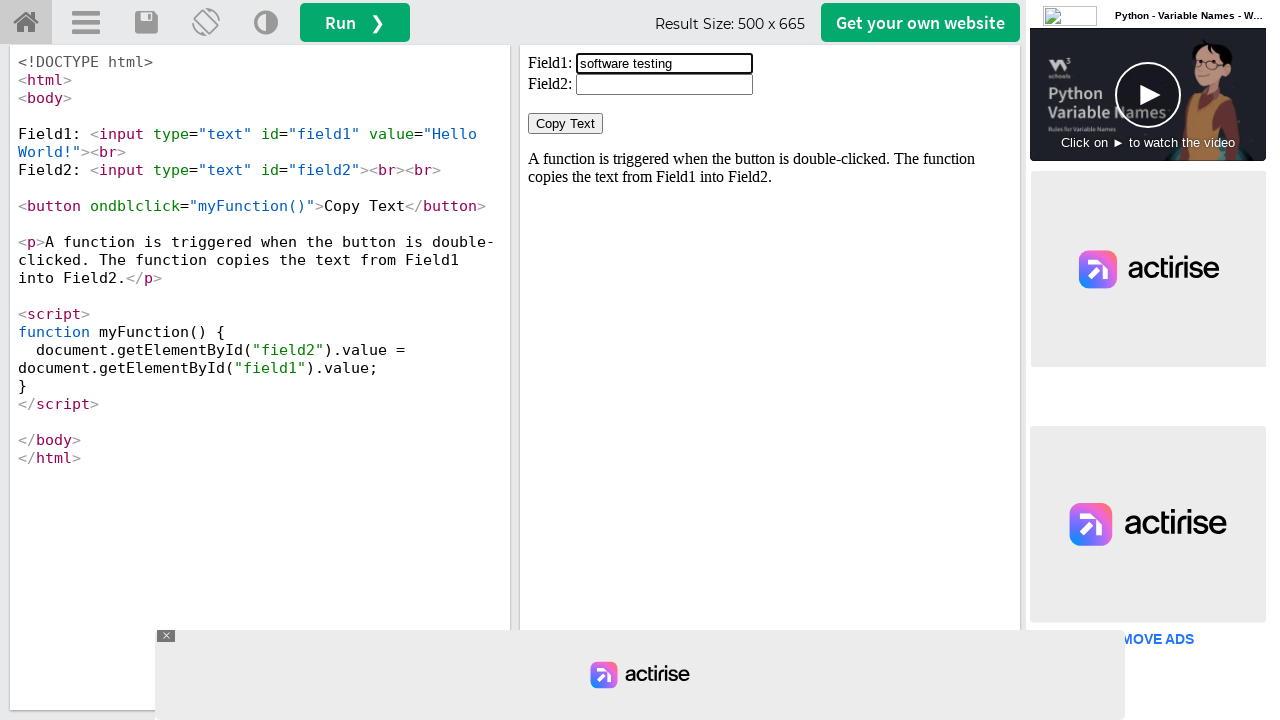

Double-clicked the 'Copy Text' button to copy text to another field at (566, 124) on #iframeResult >> internal:control=enter-frame >> button:text('Copy Text')
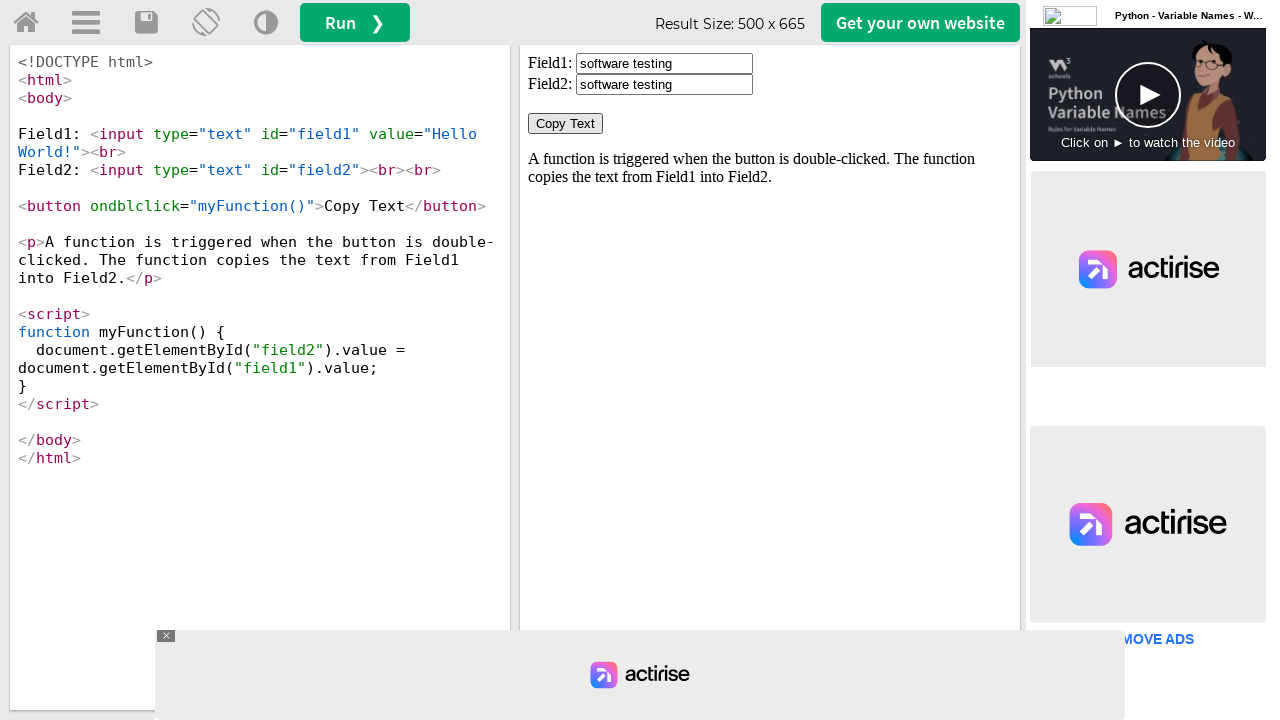

Waited 2 seconds to observe the copy action result
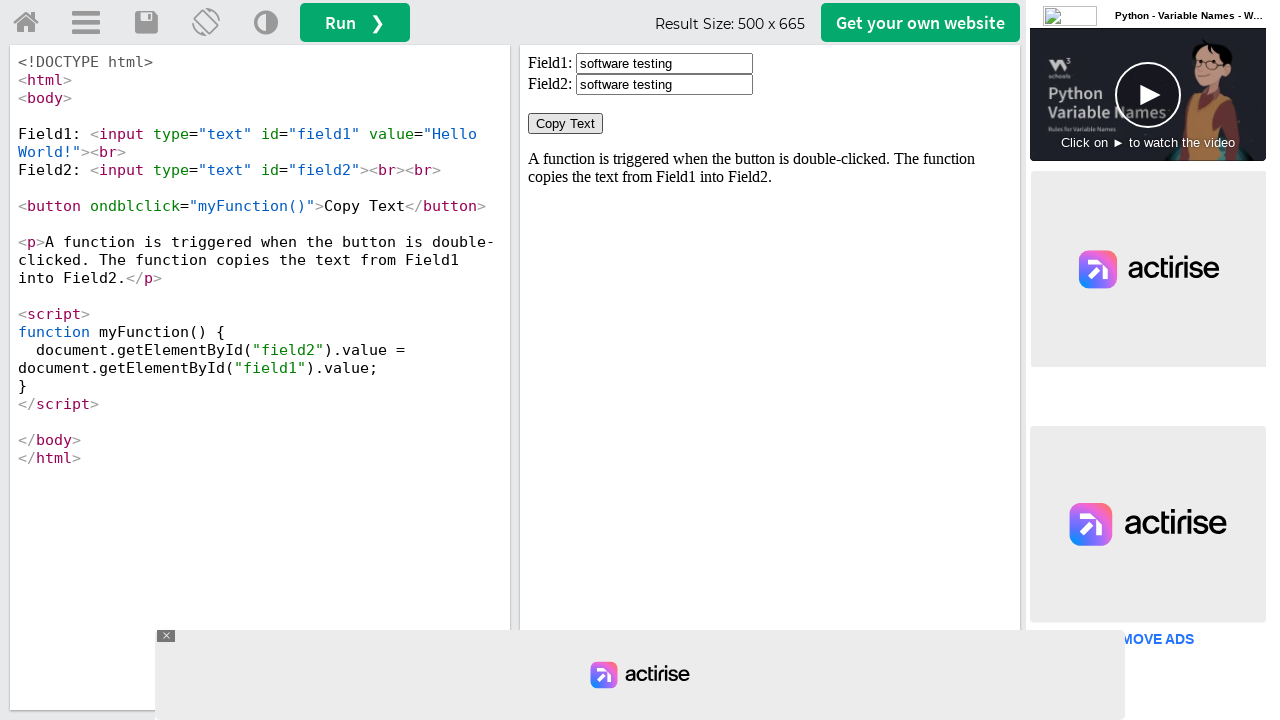

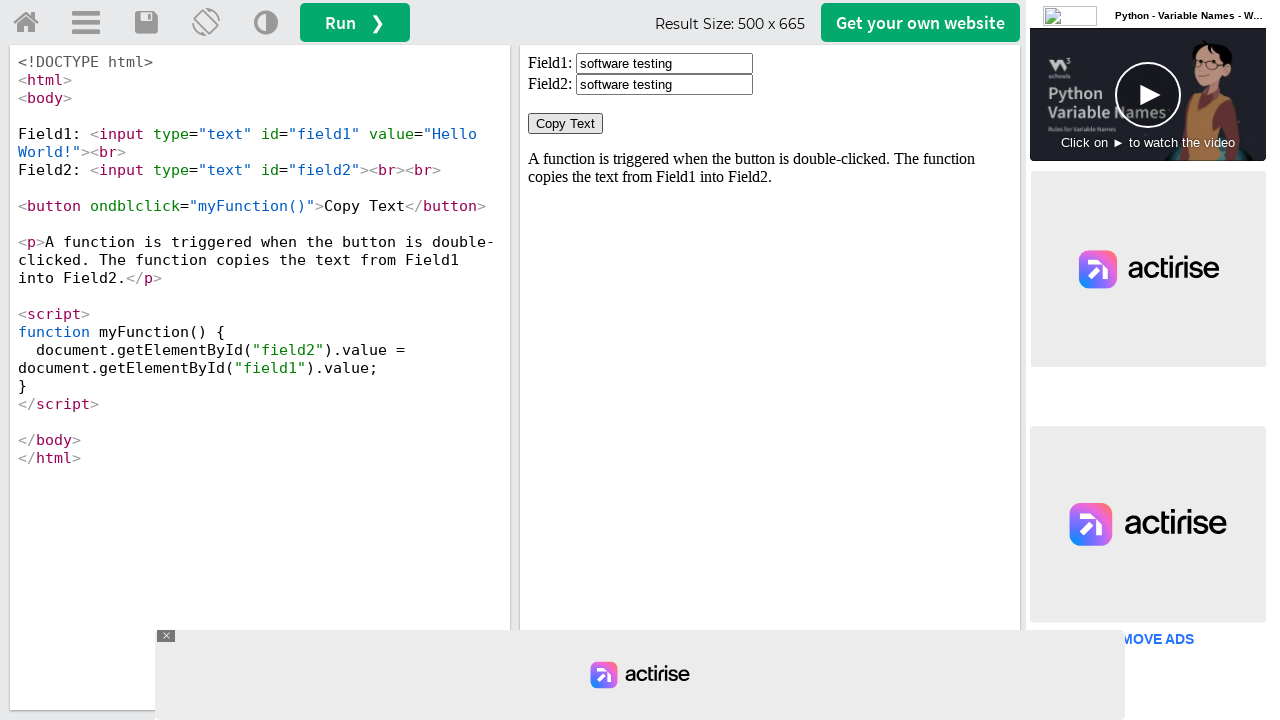